Tests filtering to display only active (uncompleted) items

Starting URL: https://demo.playwright.dev/todomvc

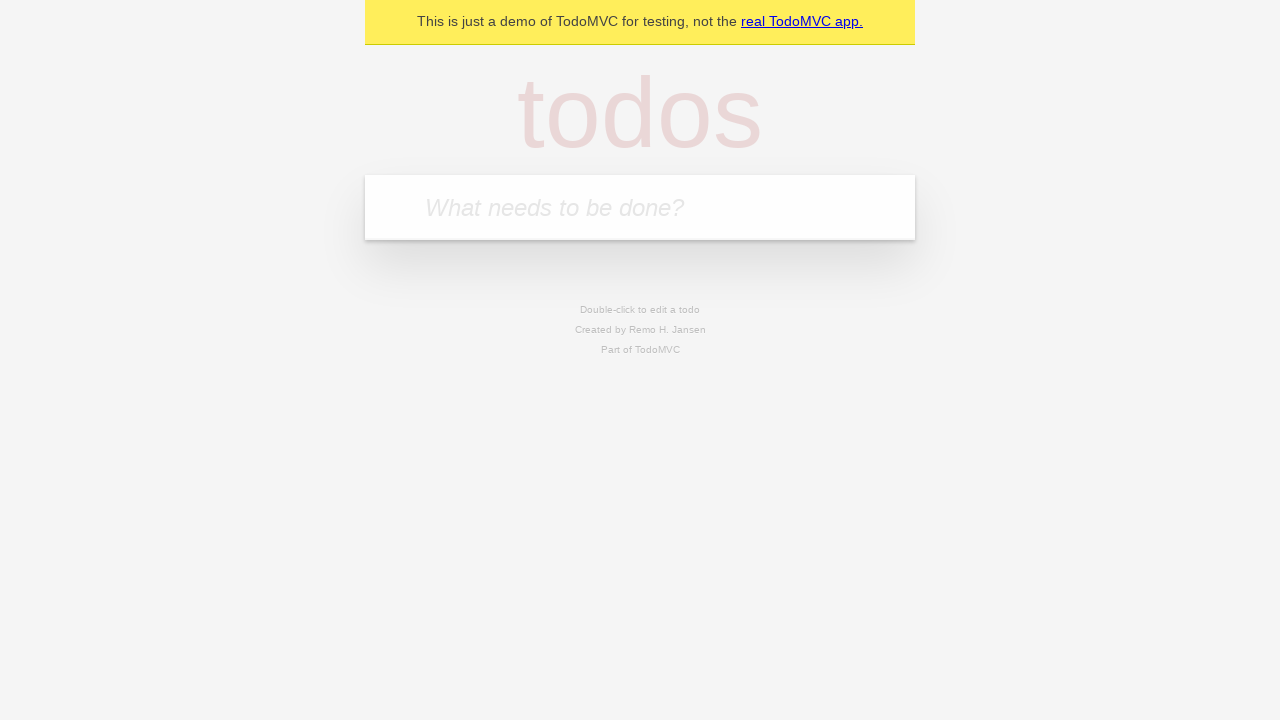

Filled todo input with 'buy some cheese' on internal:attr=[placeholder="What needs to be done?"i]
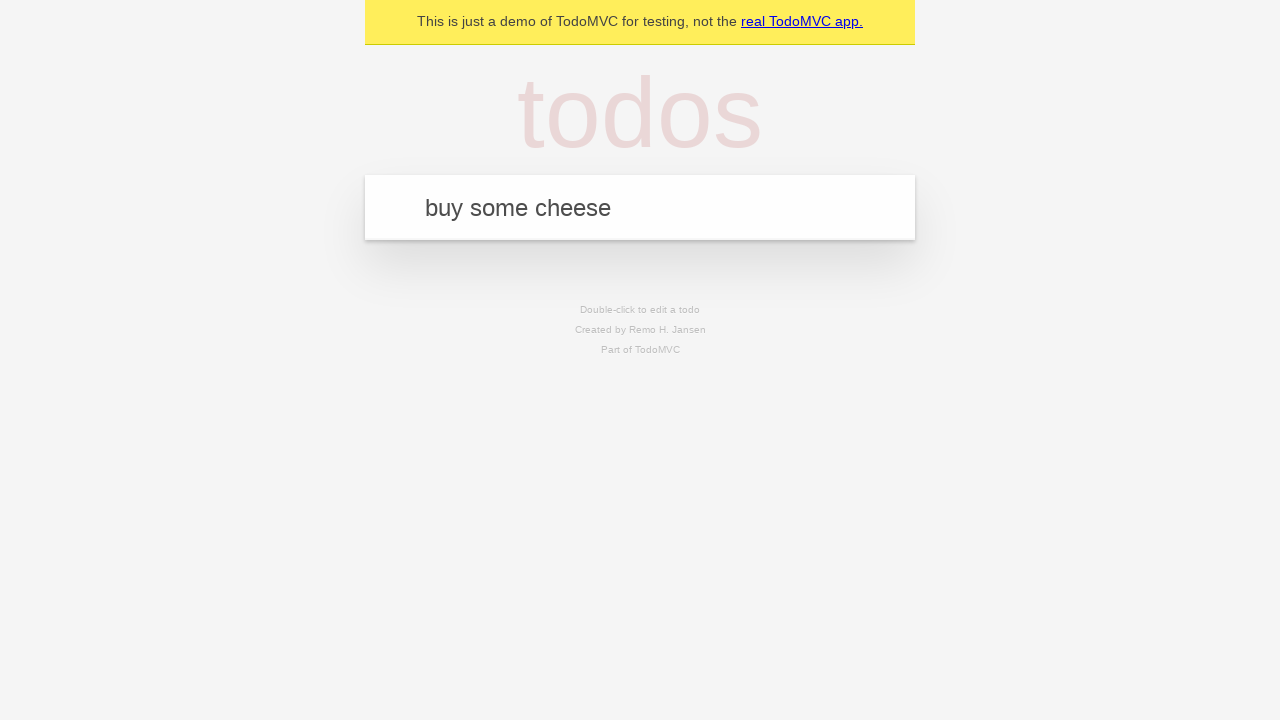

Pressed Enter to add first todo on internal:attr=[placeholder="What needs to be done?"i]
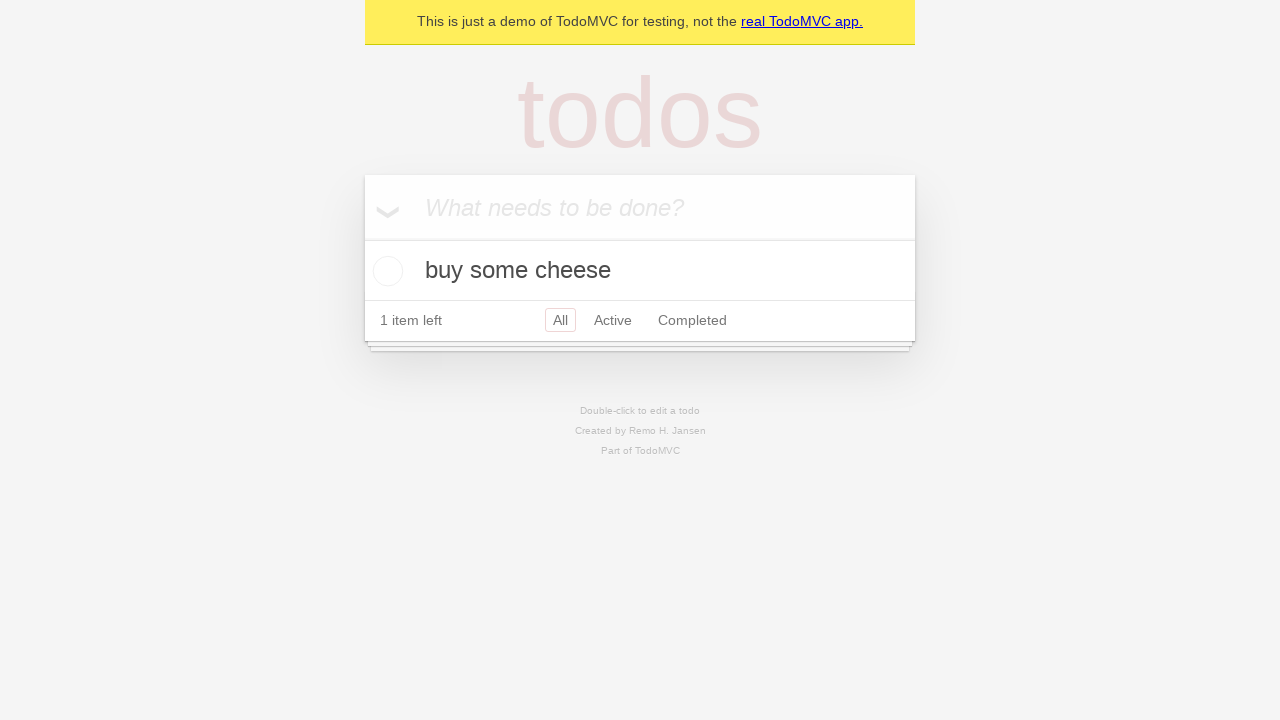

Filled todo input with 'feed the cat' on internal:attr=[placeholder="What needs to be done?"i]
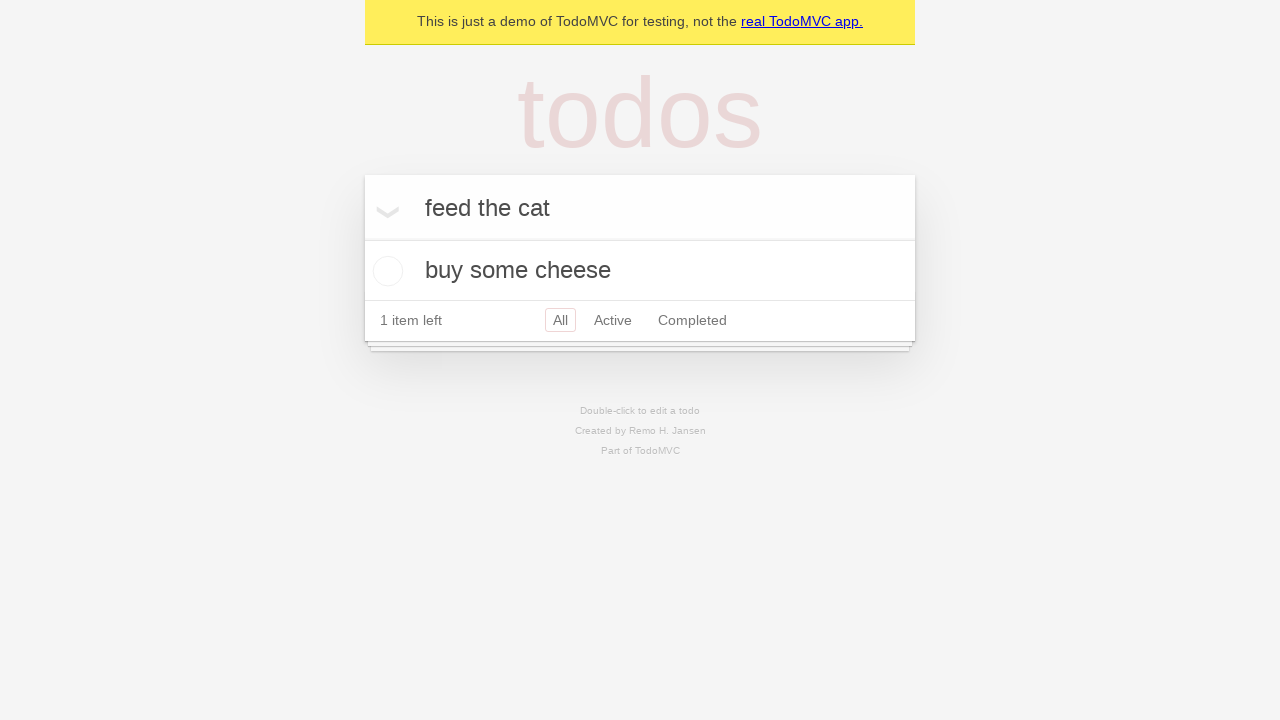

Pressed Enter to add second todo on internal:attr=[placeholder="What needs to be done?"i]
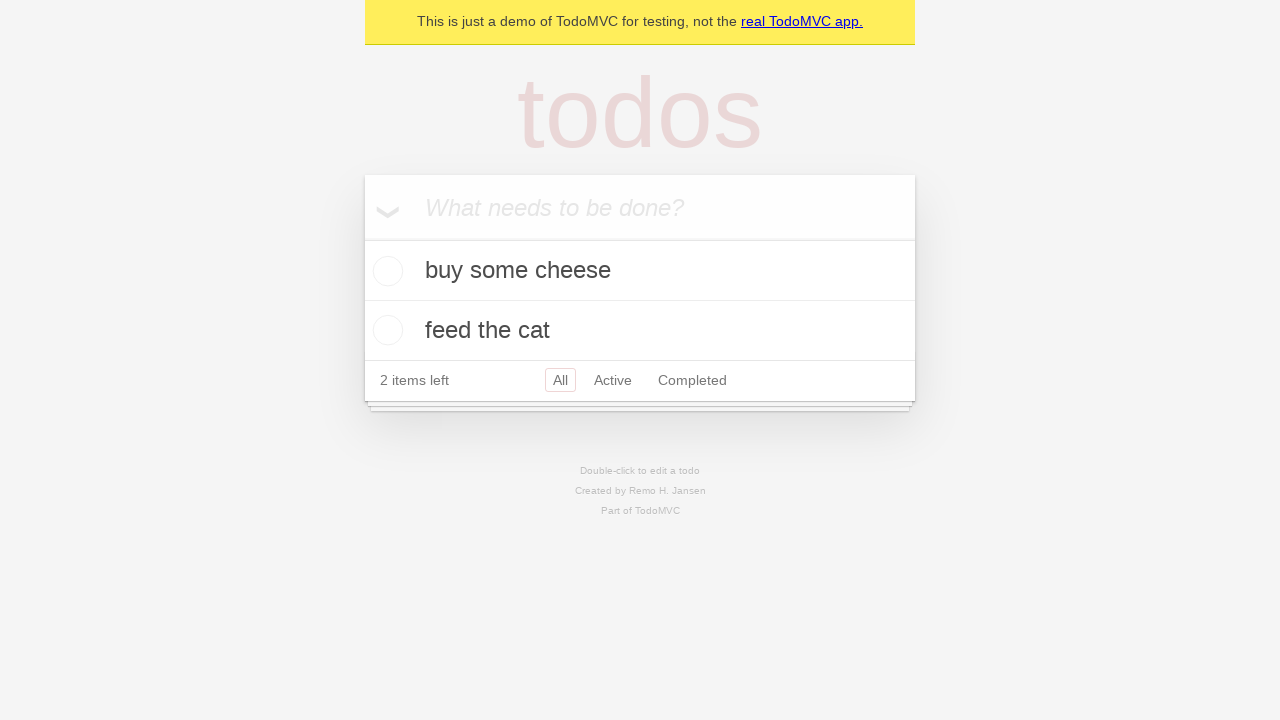

Filled todo input with 'book a doctors appointment' on internal:attr=[placeholder="What needs to be done?"i]
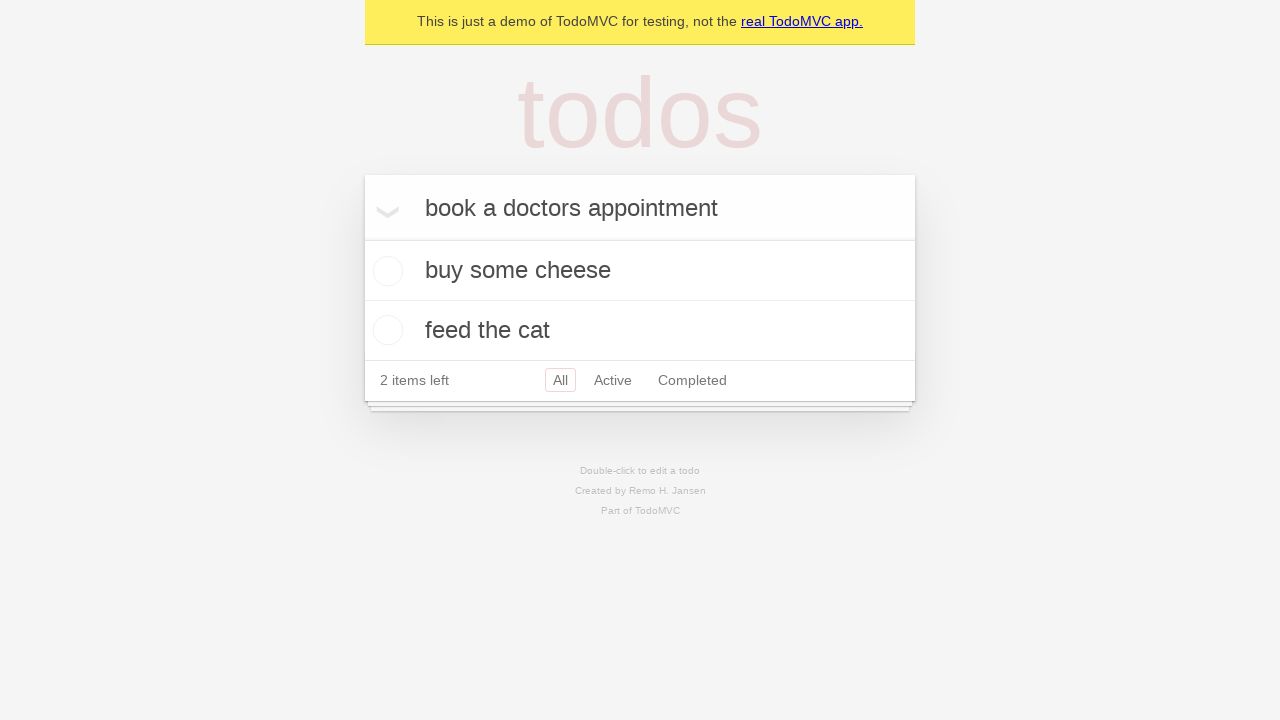

Pressed Enter to add third todo on internal:attr=[placeholder="What needs to be done?"i]
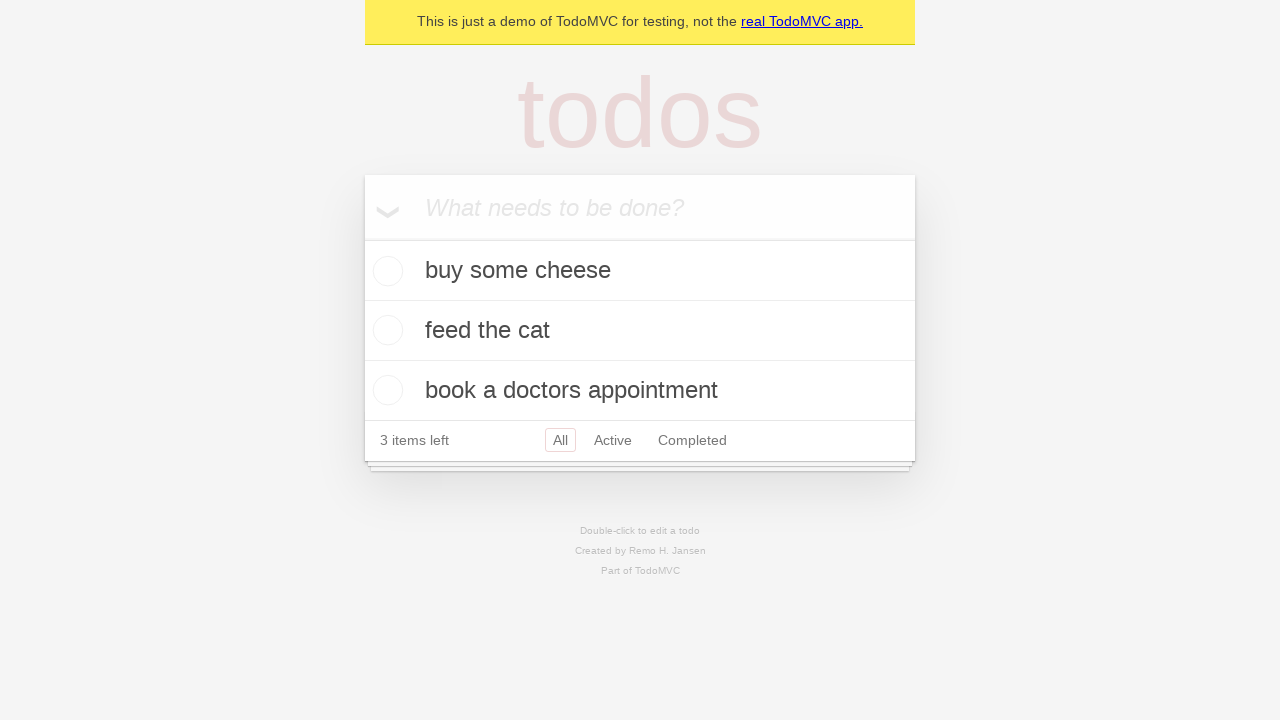

Checked the second todo item to mark it as complete at (385, 330) on internal:testid=[data-testid="todo-item"s] >> nth=1 >> internal:role=checkbox
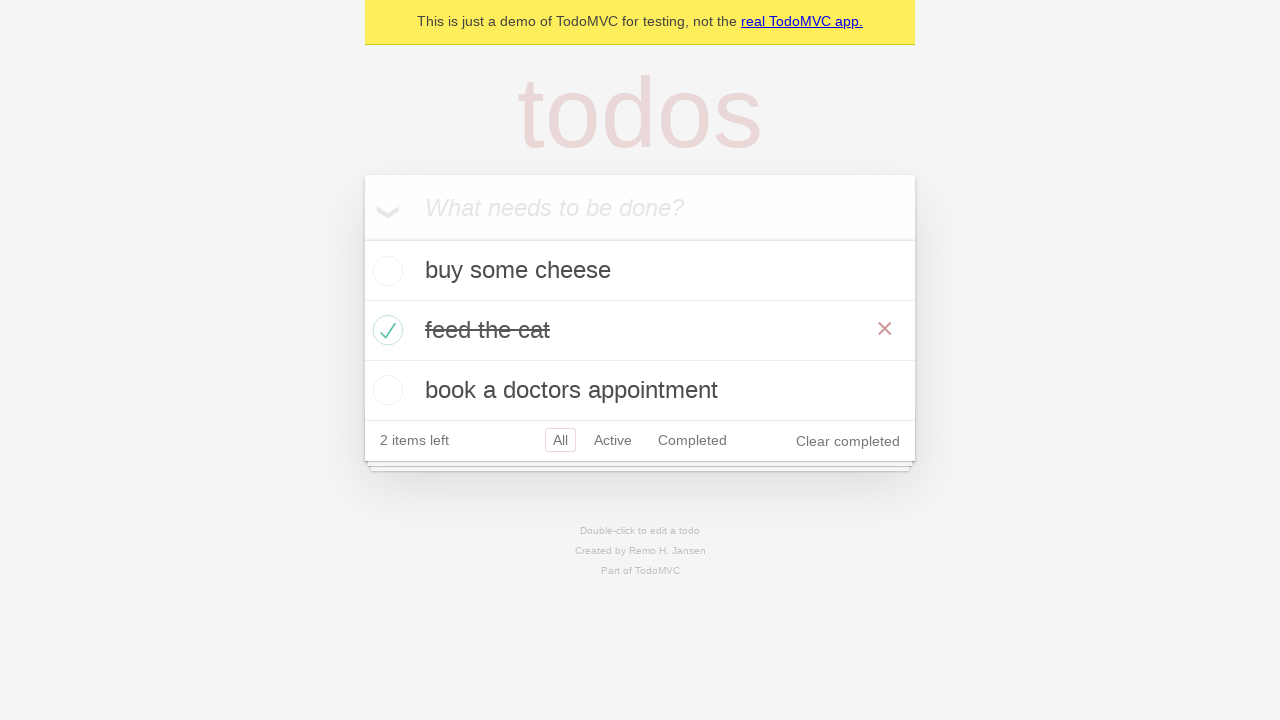

Clicked Active filter to display only uncompleted items at (613, 440) on internal:role=link[name="Active"i]
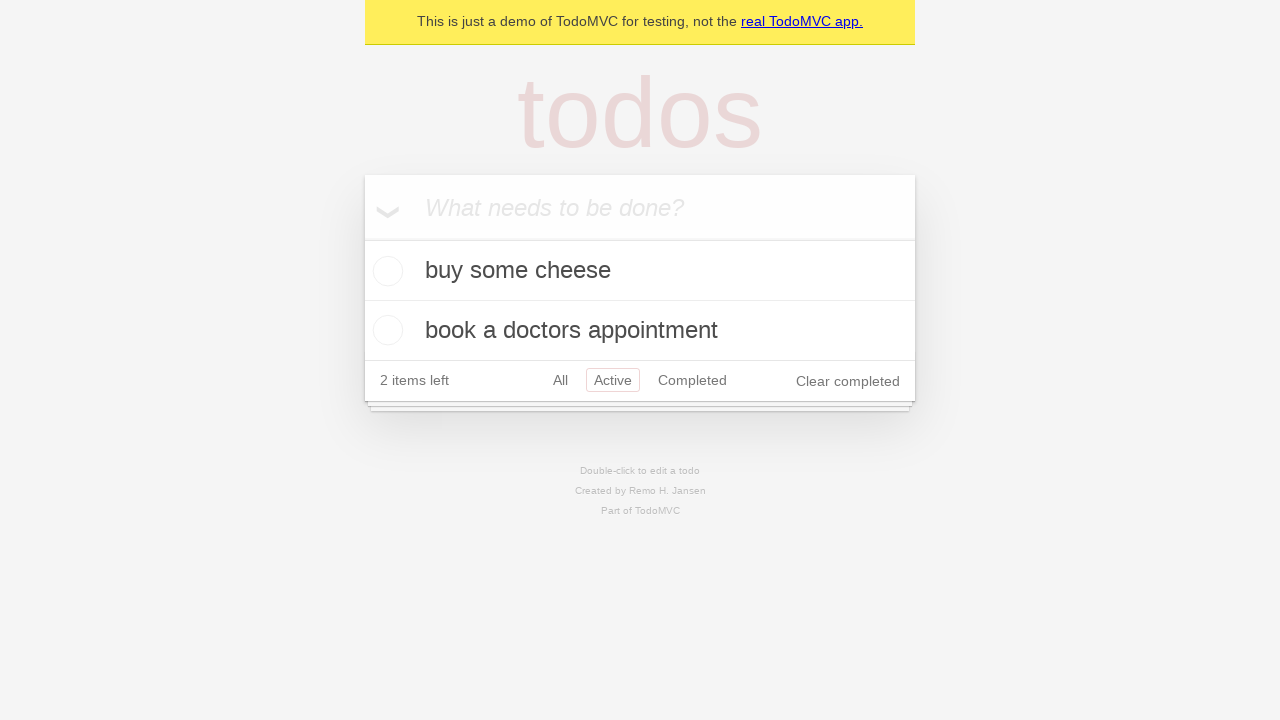

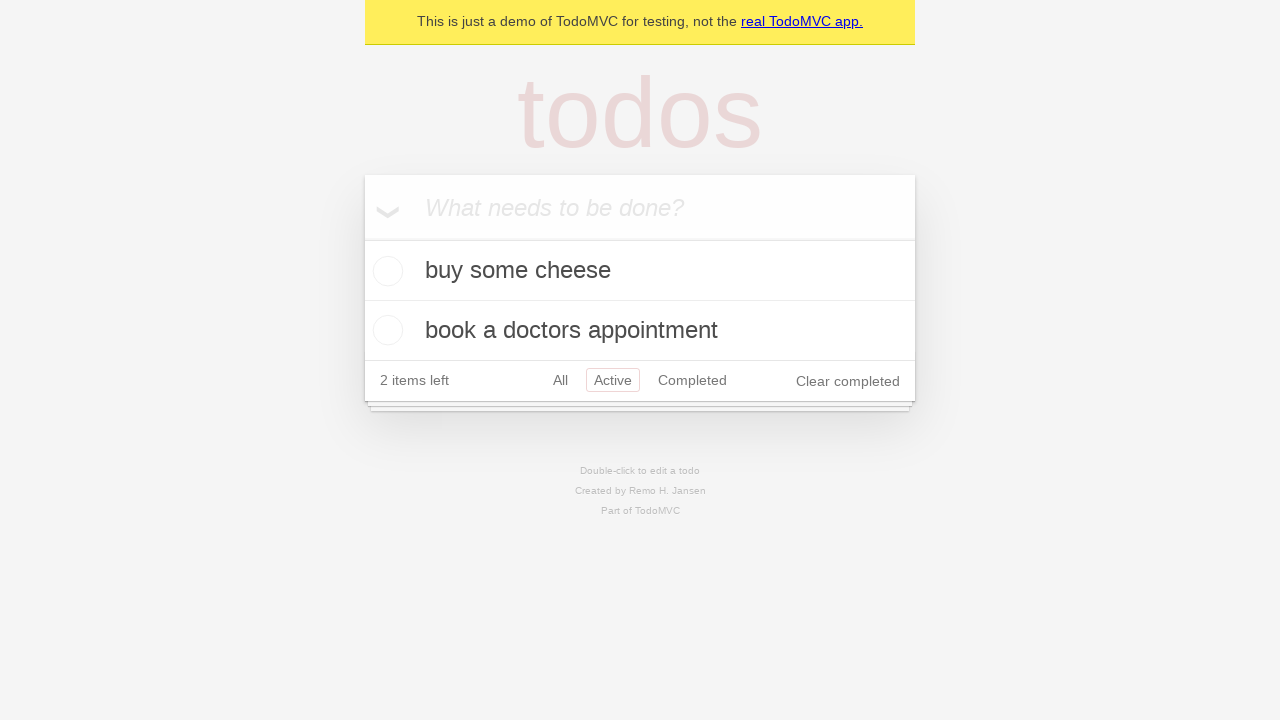